Tests injecting jQuery Growl notification library into a page and displaying notification messages using JavaScript execution

Starting URL: http://the-internet.herokuapp.com

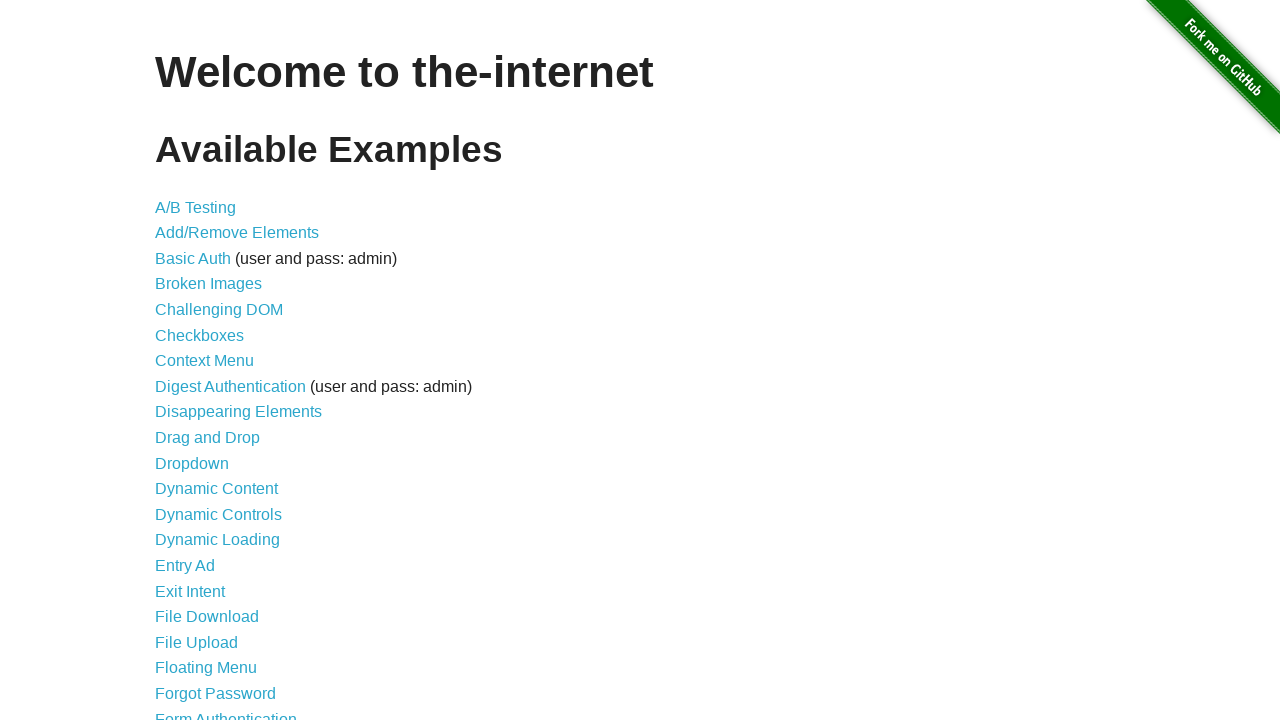

Injected jQuery library into page if not already present
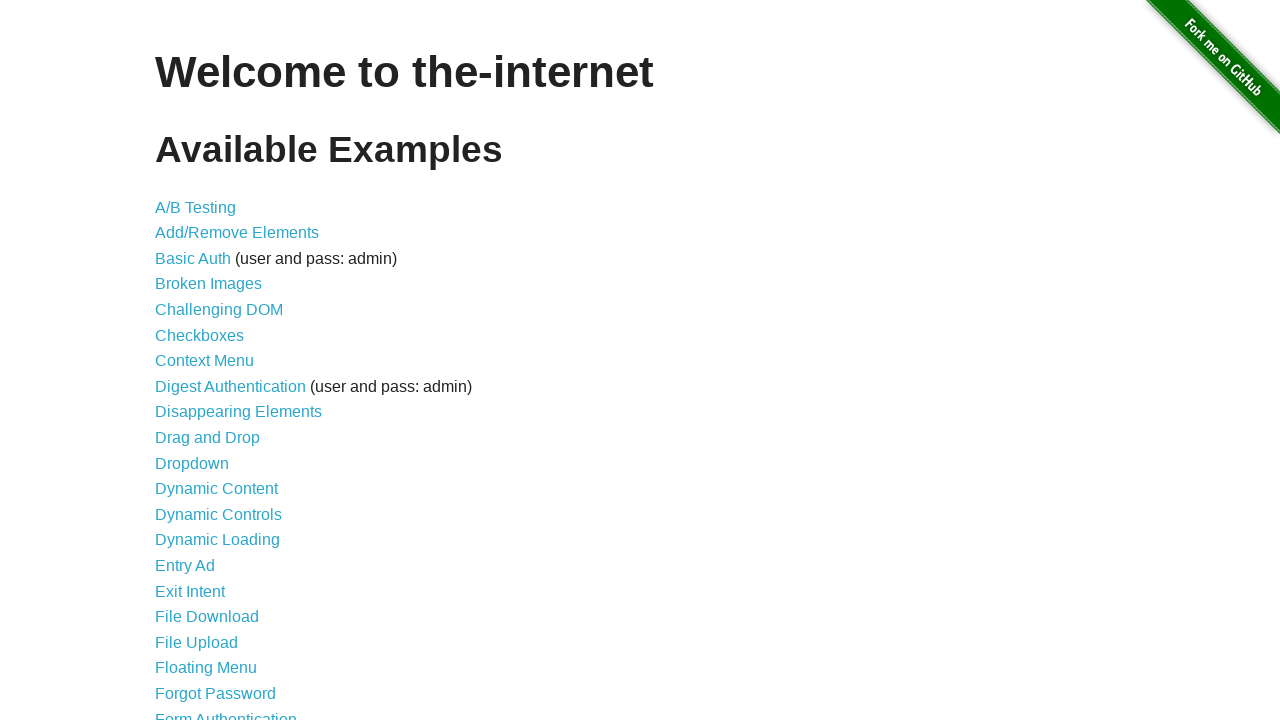

Waited for jQuery to load successfully
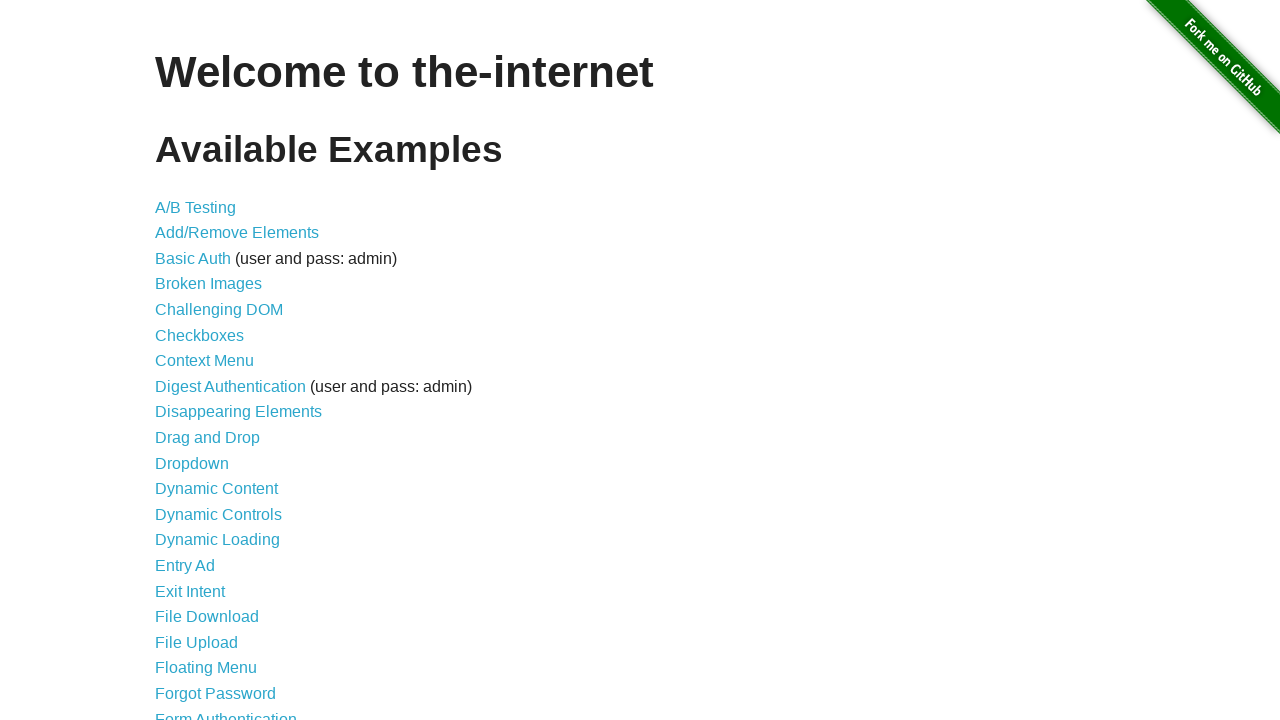

Loaded jQuery Growl library script
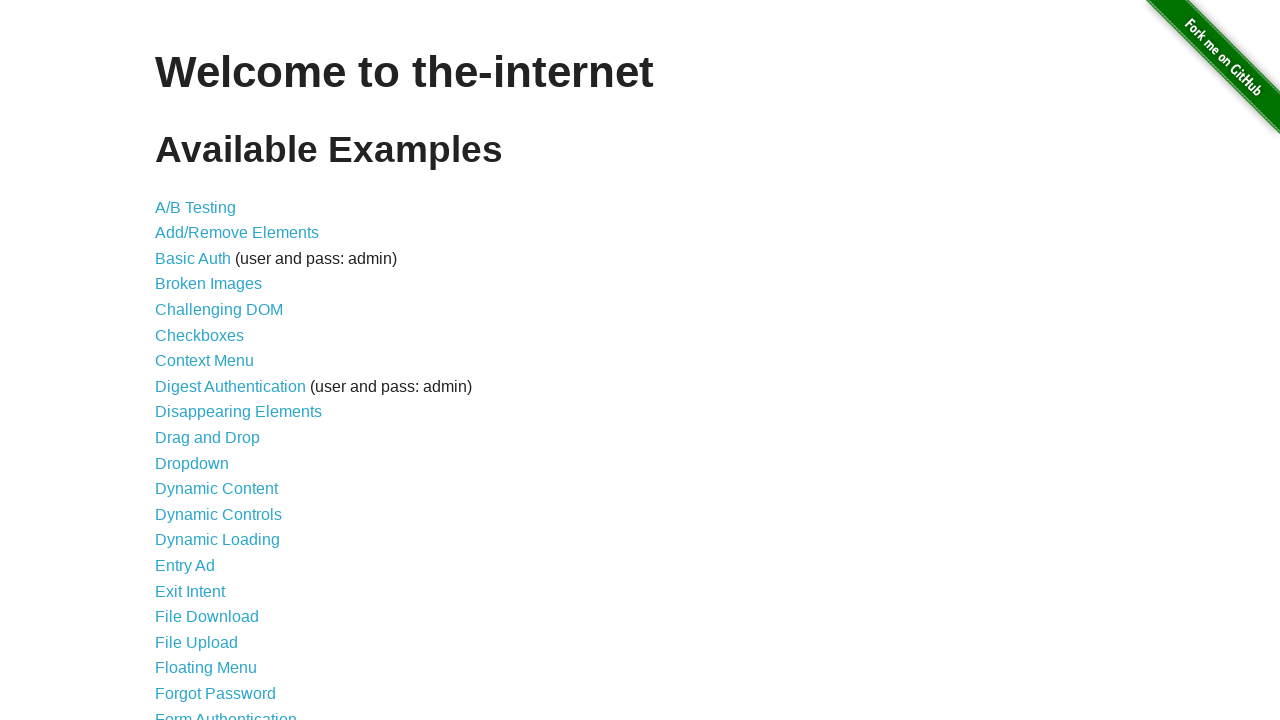

Injected jQuery Growl CSS stylesheet into page head
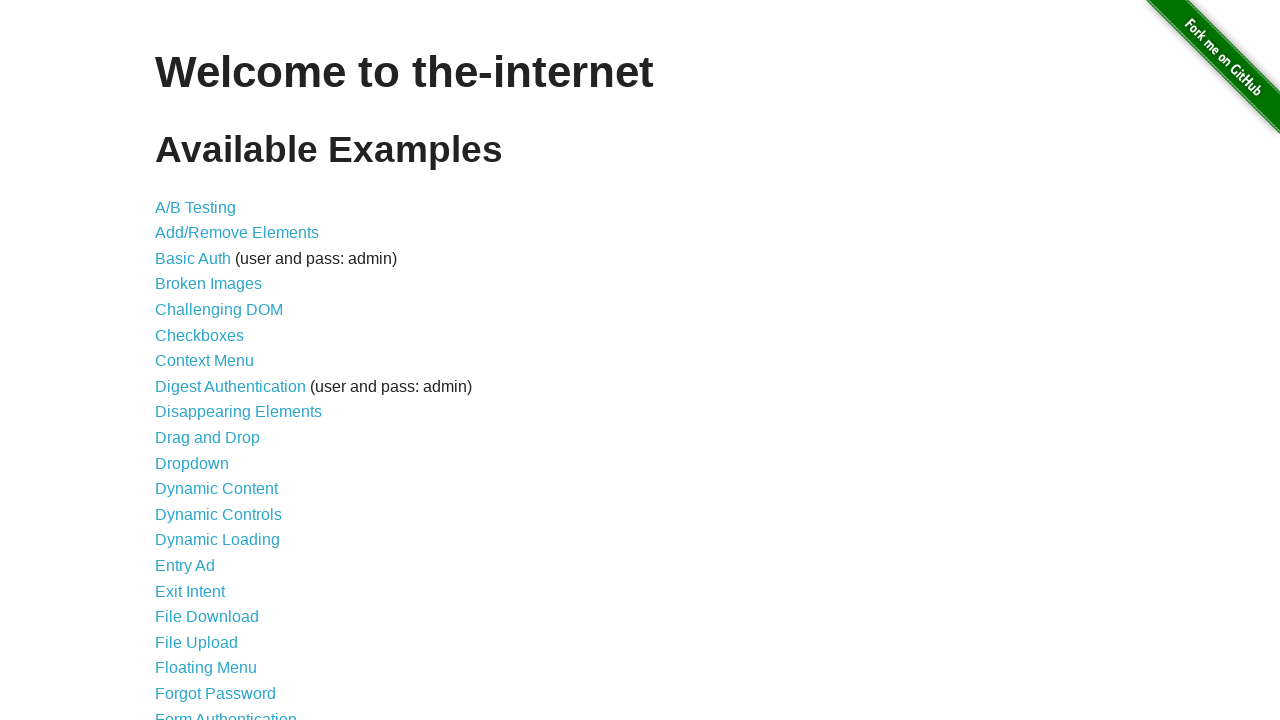

Waited for jQuery Growl library to be available
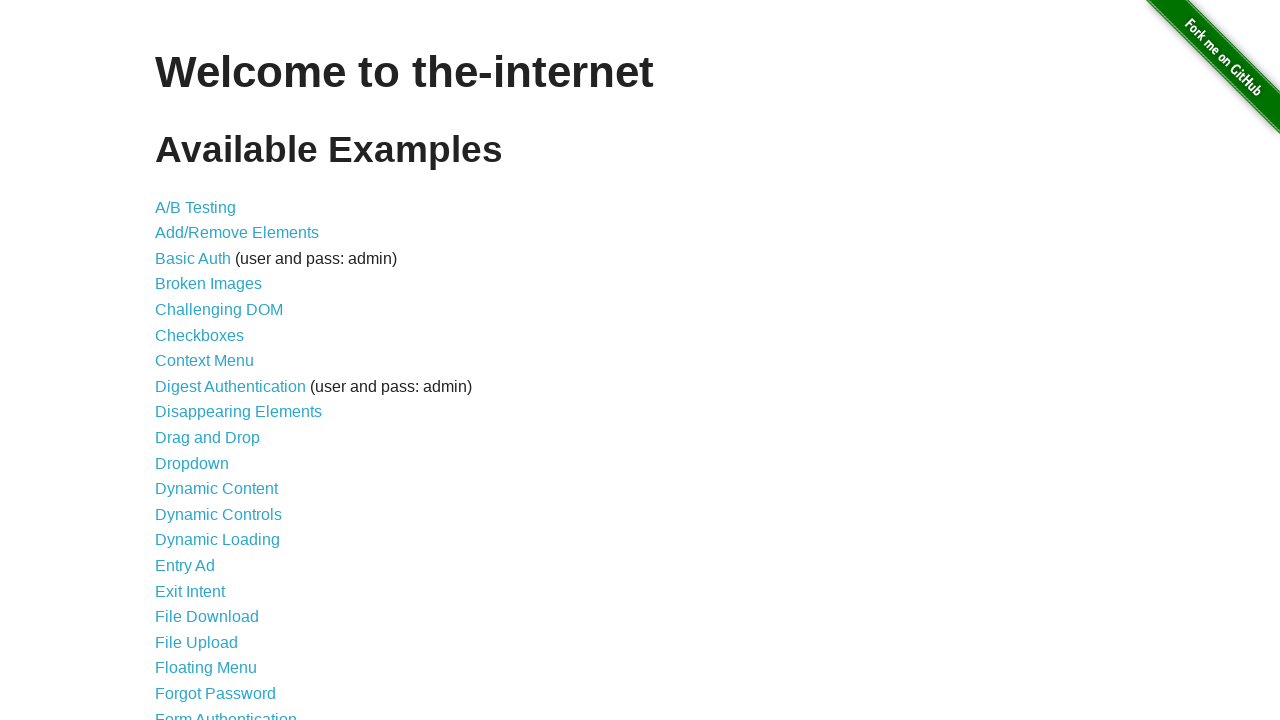

Displayed default growl notification with title 'GET' and message '/'
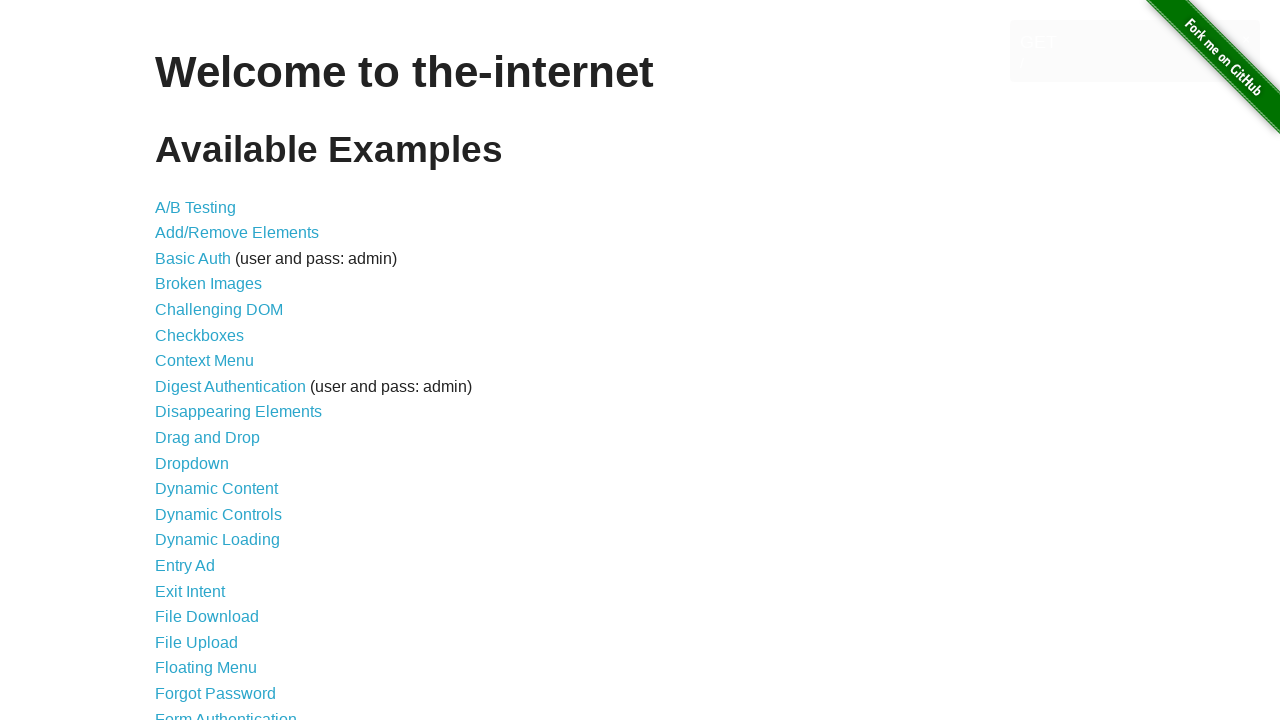

Displayed error growl notification
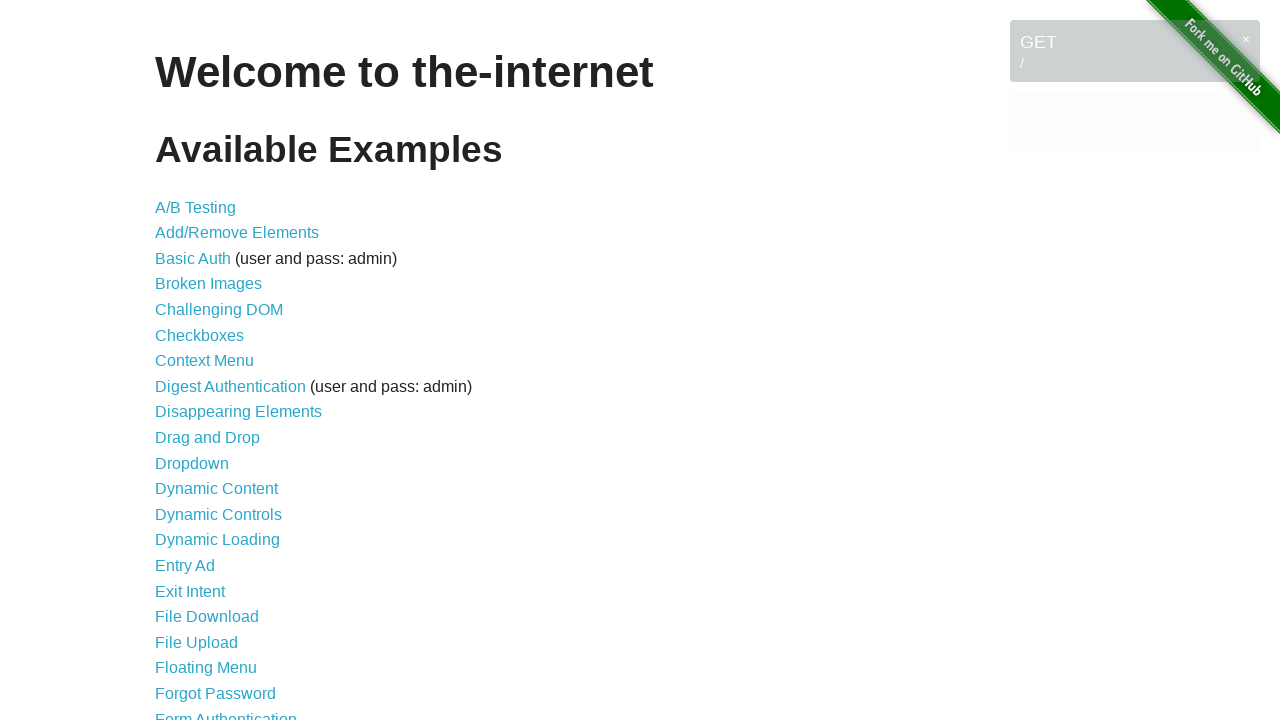

Displayed notice growl notification
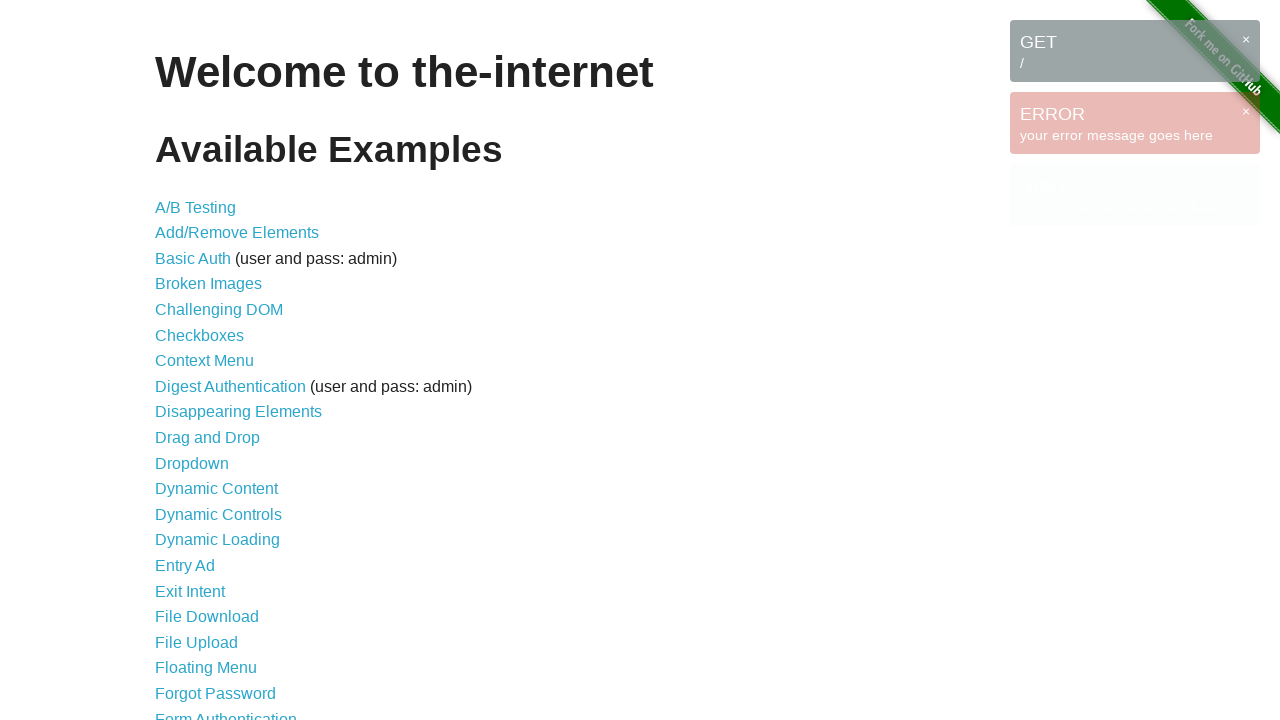

Displayed warning growl notification
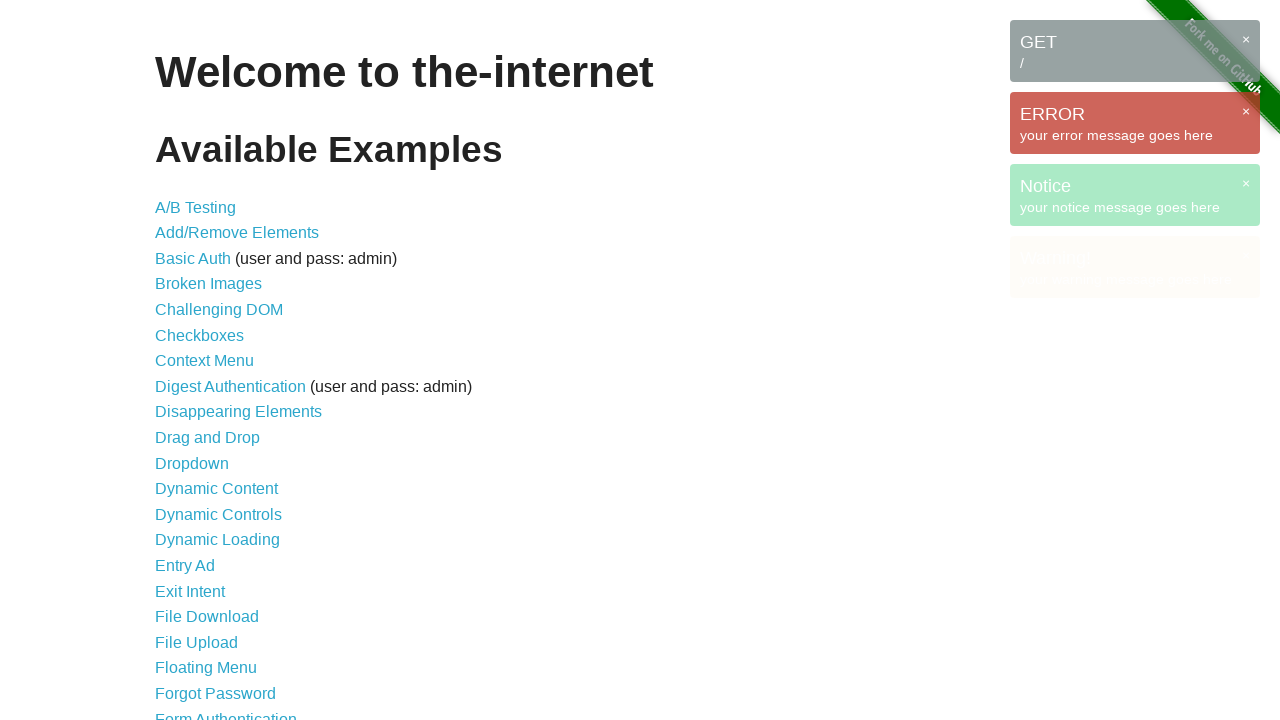

Waited 3 seconds to view all notifications
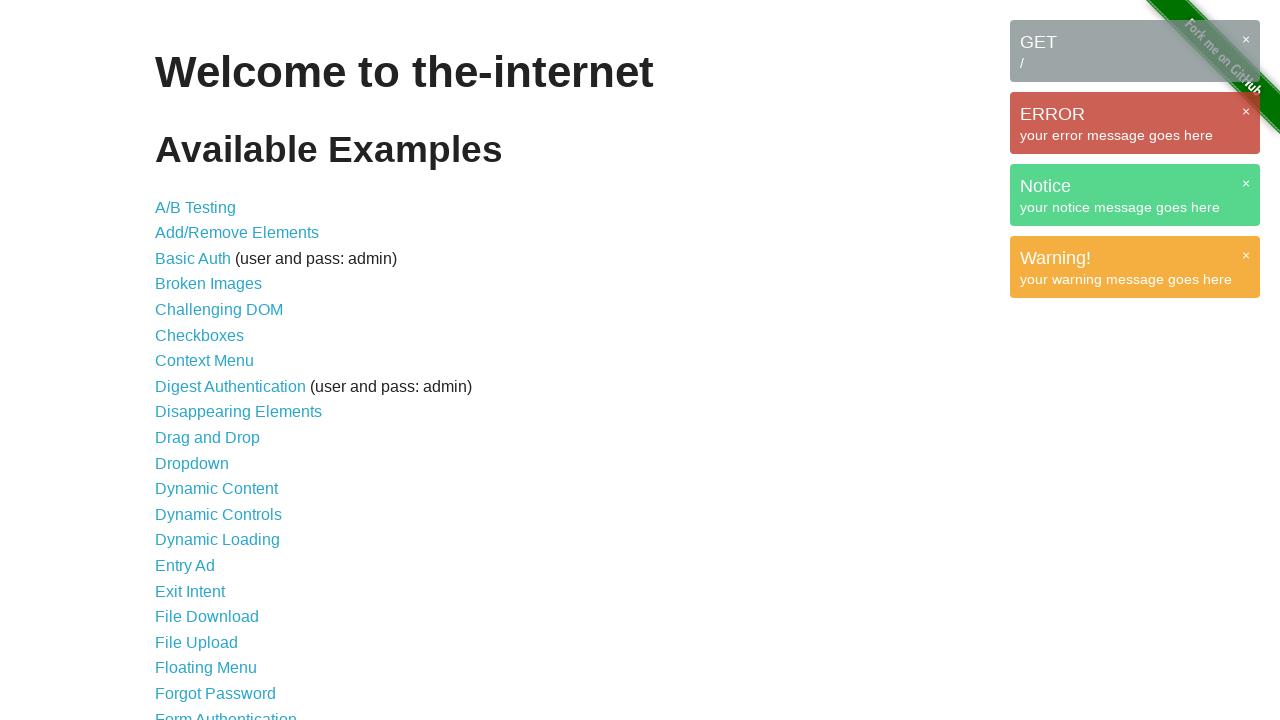

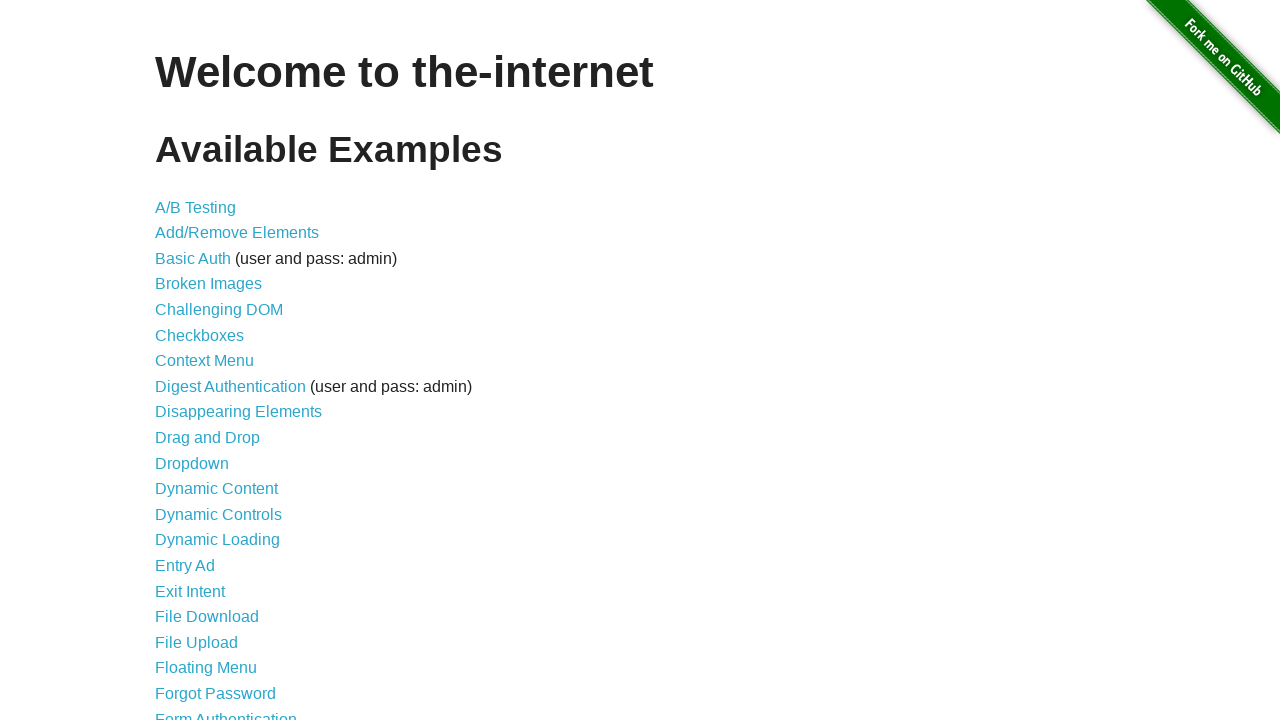